Tests adding a new todo item to a todo list application by clicking the input field, entering a task name, and pressing Enter to save it.

Starting URL: https://antondedyaev.github.io/todo_list/

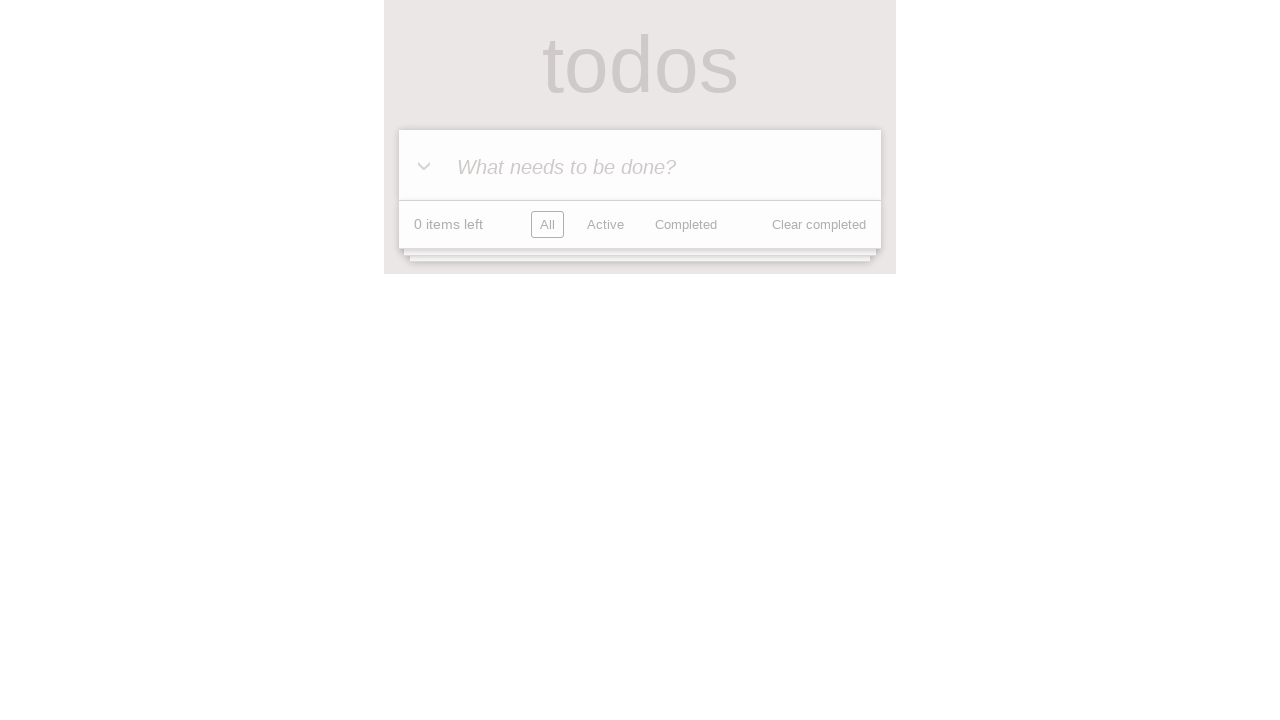

Clicked on the todo input field at (640, 166) on internal:attr=[placeholder="What needs to be done?"i]
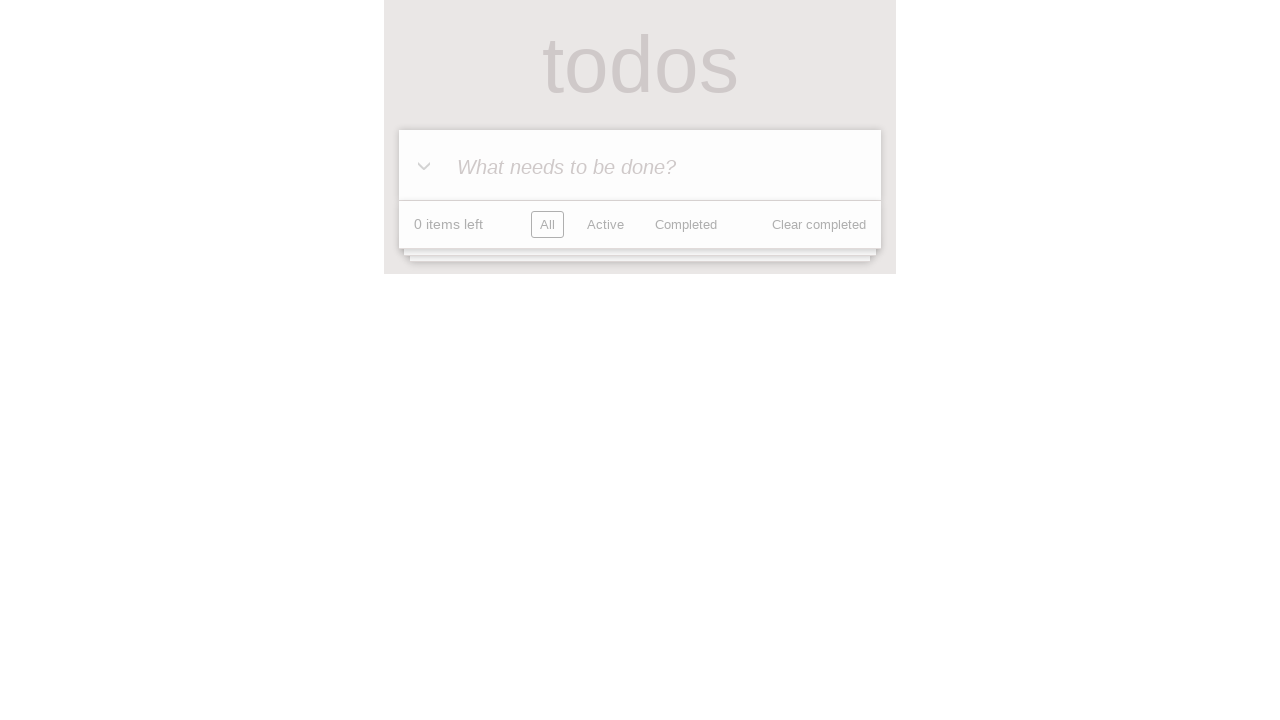

Entered 'Learn how to automate tests' into the input field on internal:attr=[placeholder="What needs to be done?"i]
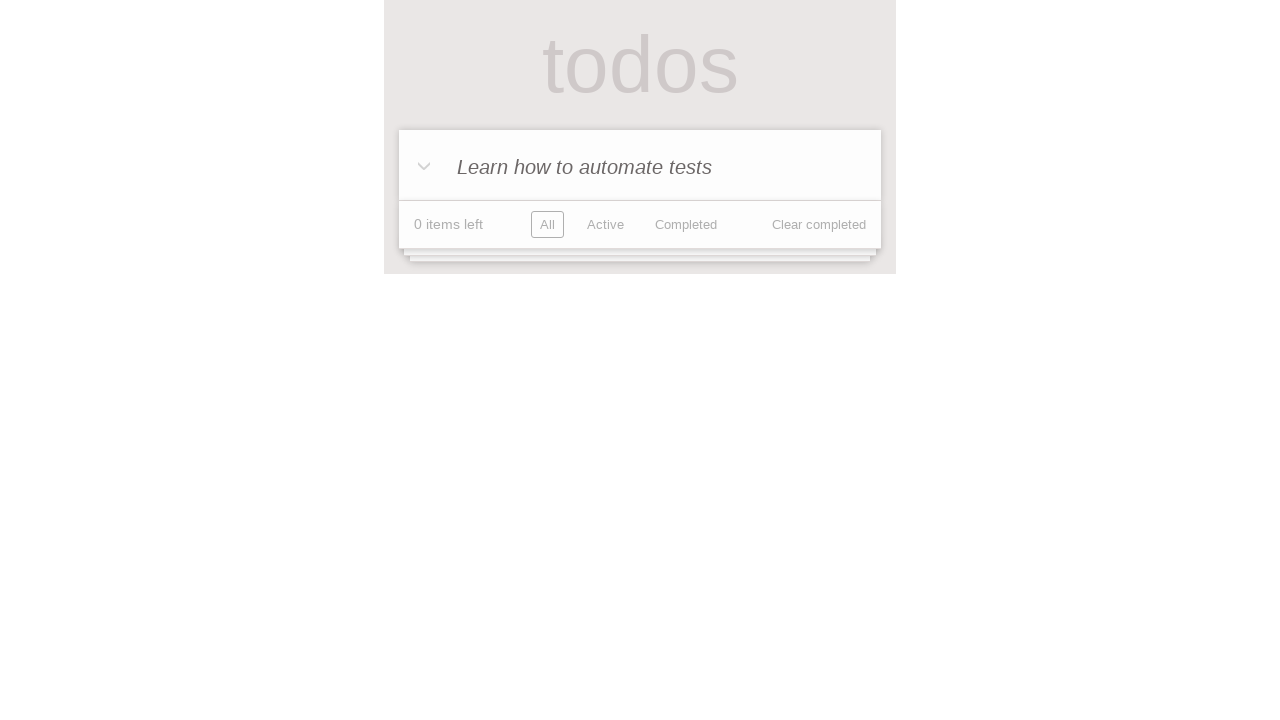

Pressed Enter to save the new todo item
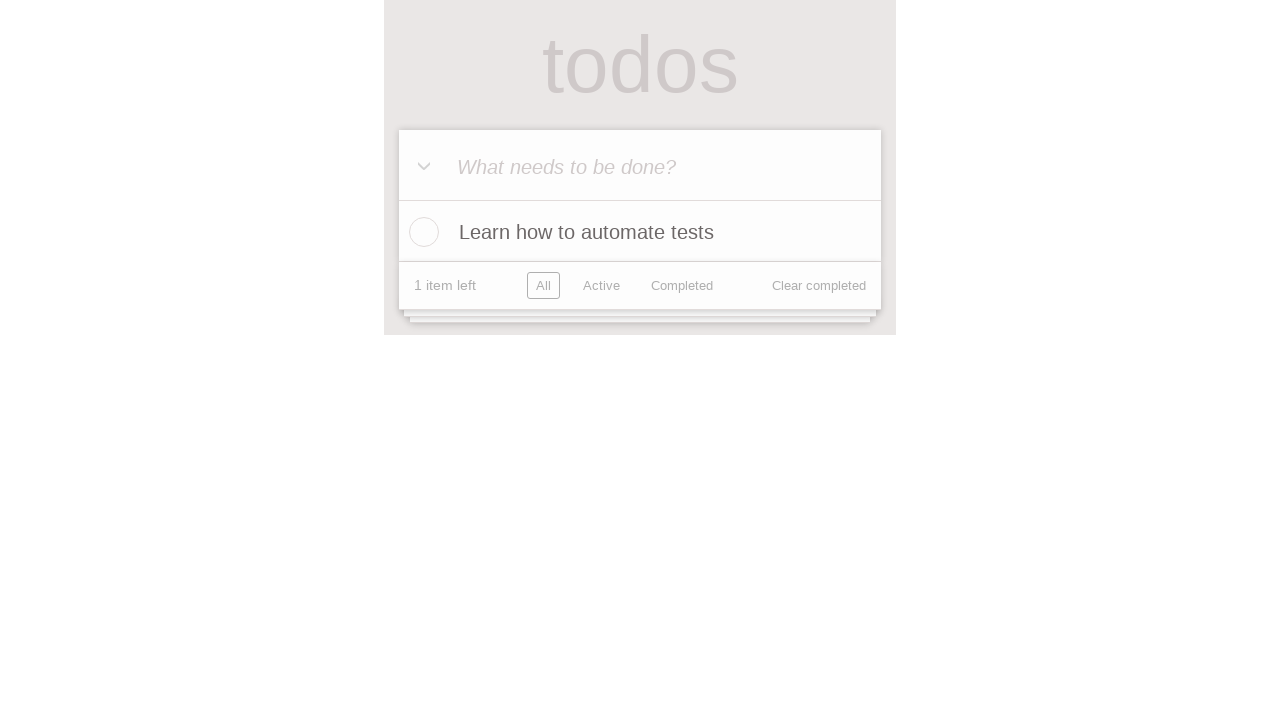

Todo list updated and new item was added successfully
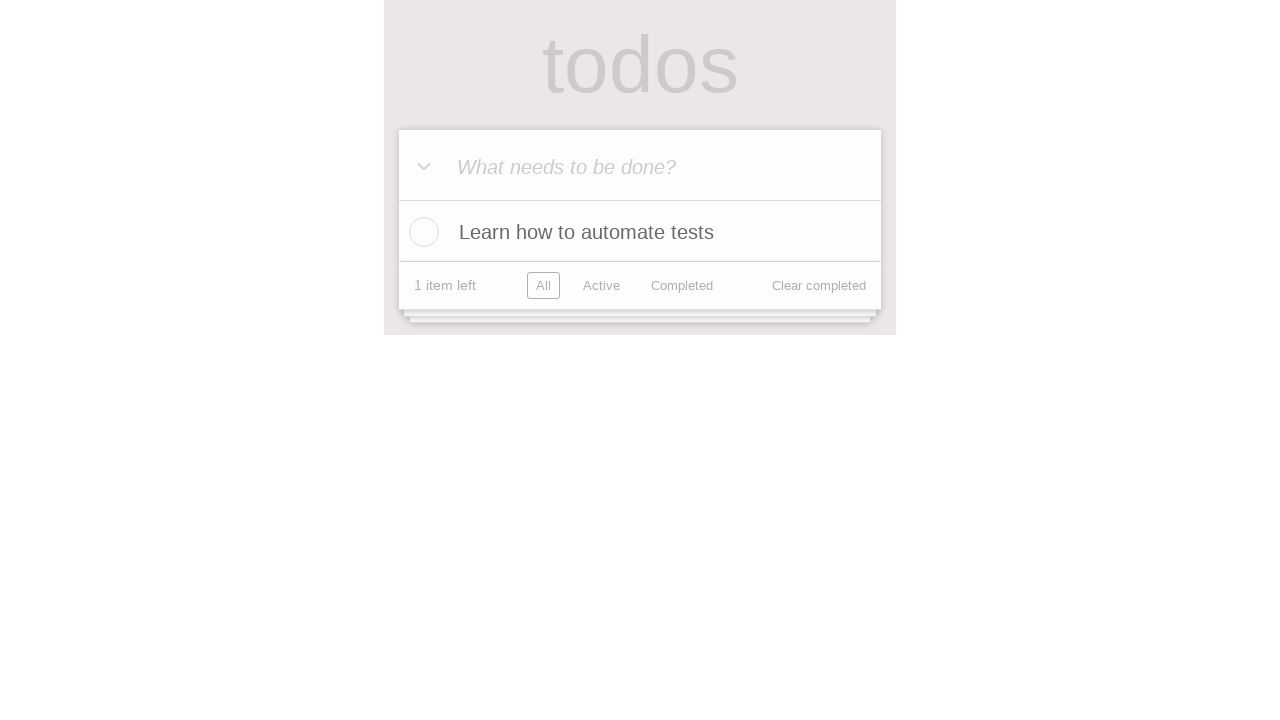

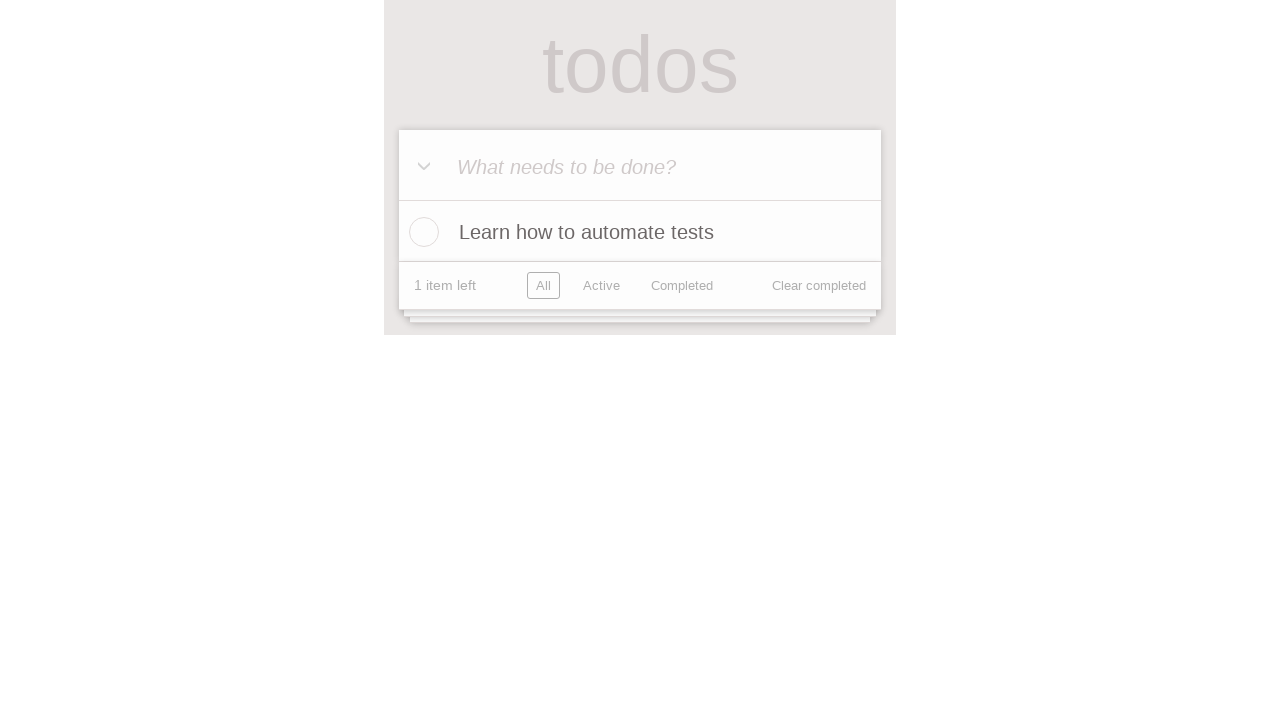